Tests JavaScript prompt dialog handling by navigating to a W3School demo page, switching to an iframe, clicking a button to trigger a prompt dialog, entering text into the prompt, and accepting it.

Starting URL: https://www.w3school.com.cn/tiy/t.asp?f=eg_js_prompt

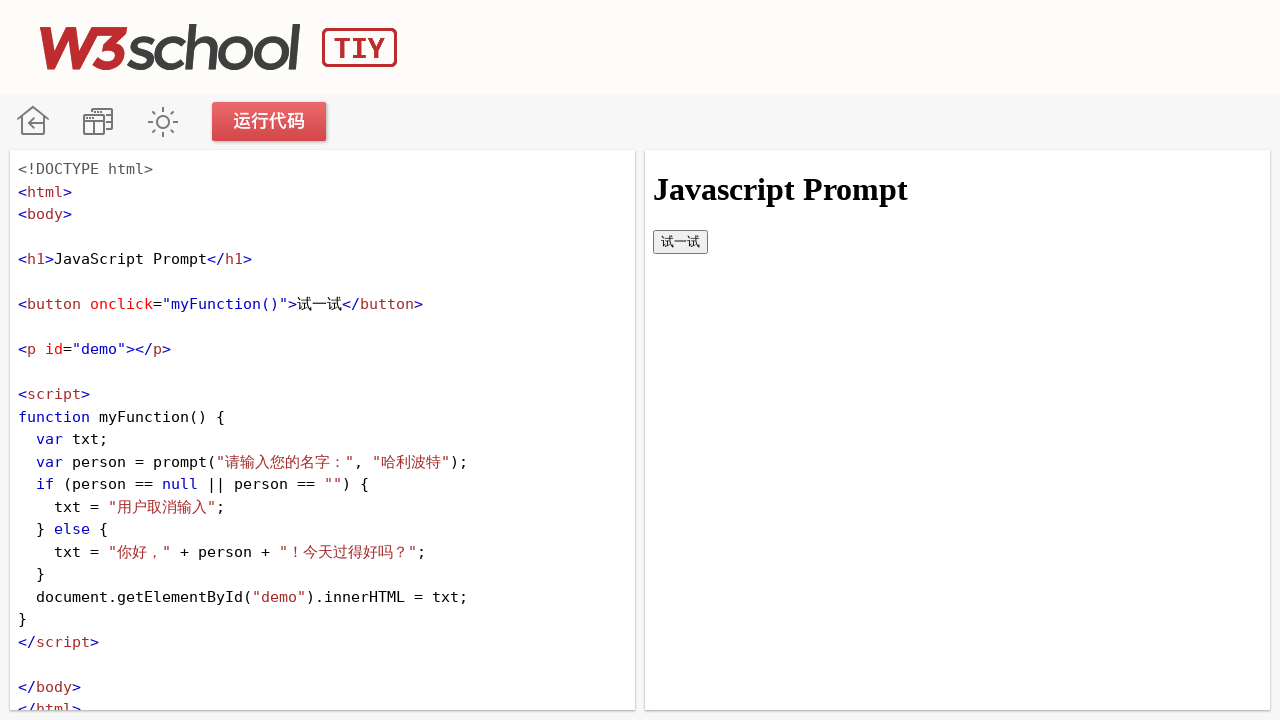

Clicked the demo button in iframe to trigger prompt dialog at (680, 242) on #iframeResult >> internal:control=enter-frame >> xpath=//button[text()="试一试"]
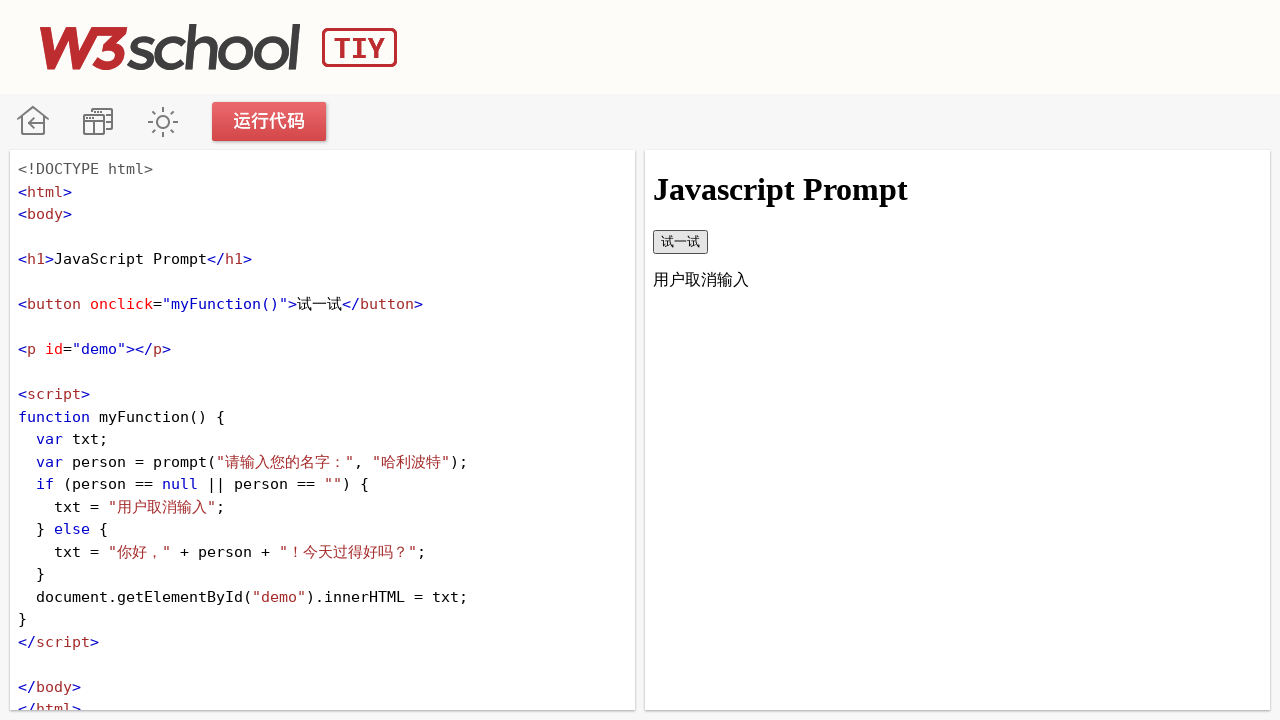

Registered dialog handler to accept prompt with text 'py52'
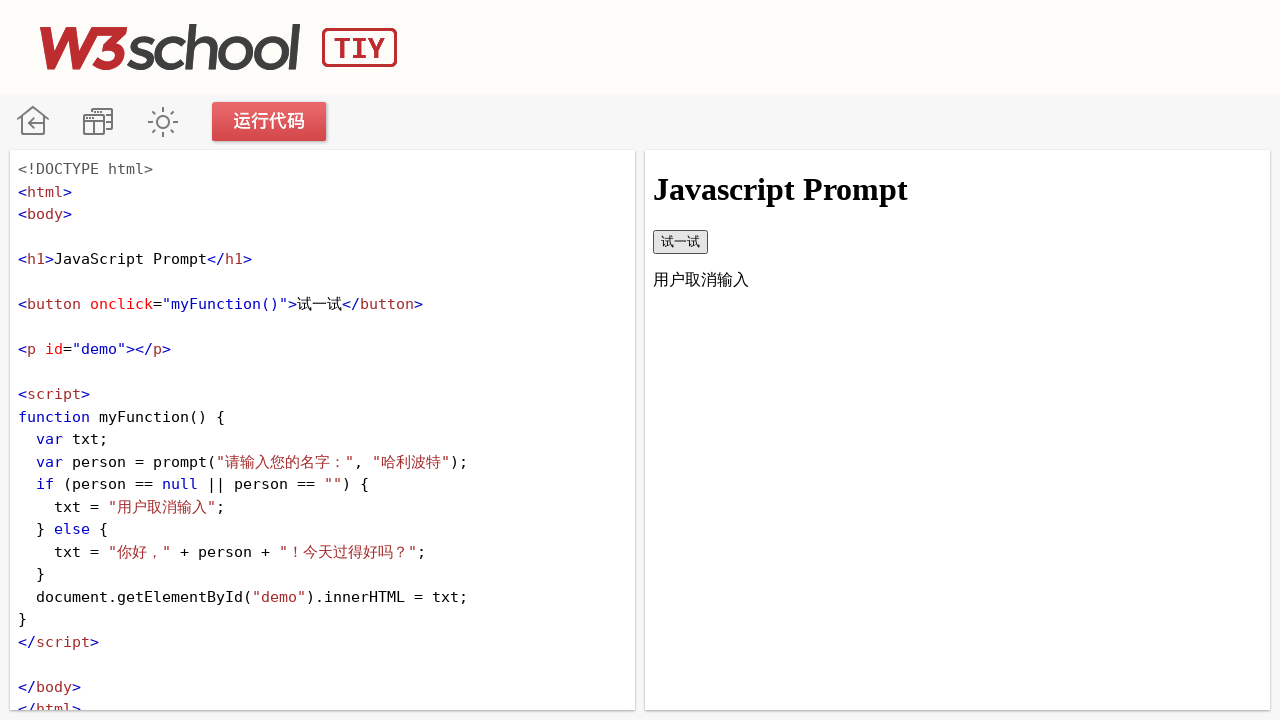

Clicked the demo button again to trigger prompt dialog with handler active at (680, 242) on #iframeResult >> internal:control=enter-frame >> xpath=//button[text()="试一试"]
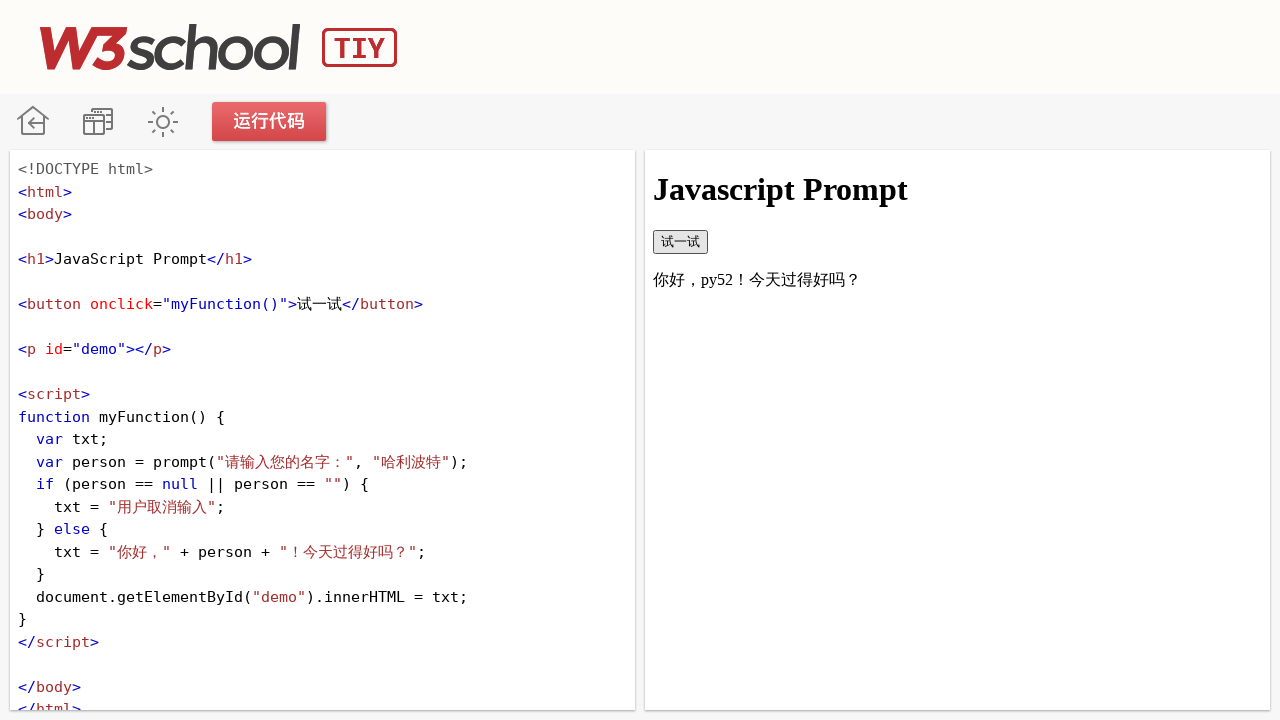

Waited for dialog interaction to complete
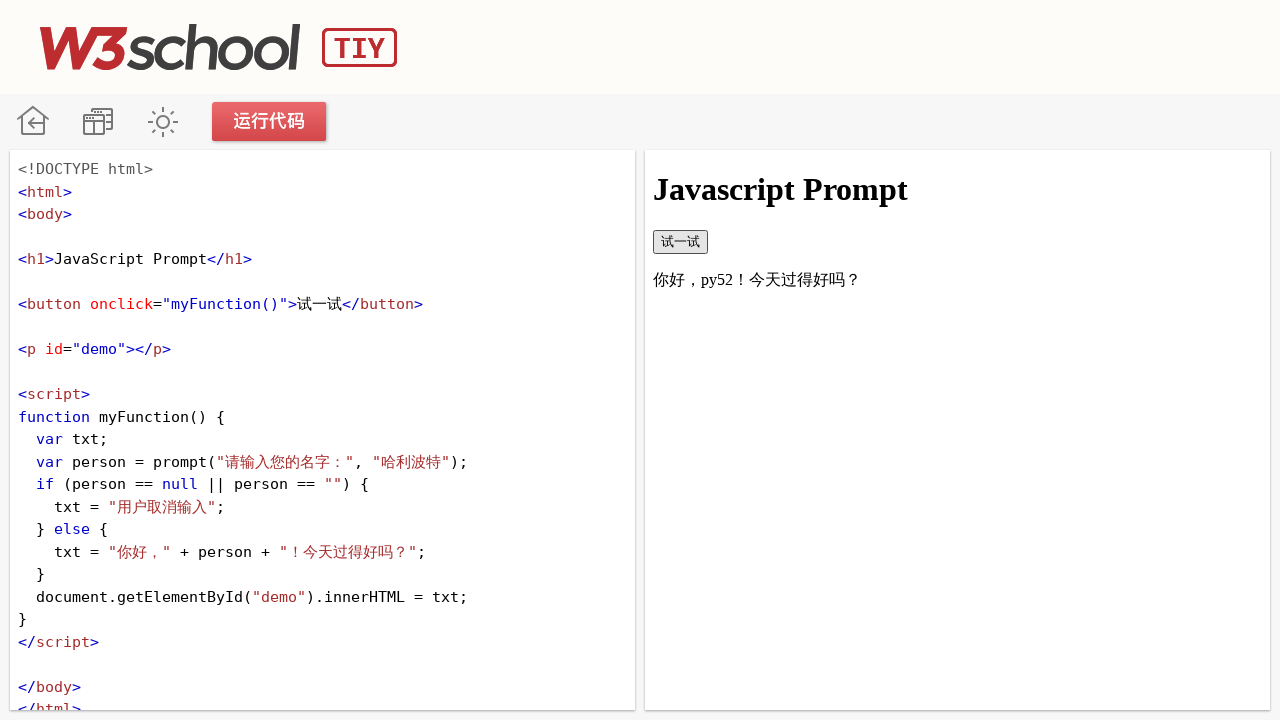

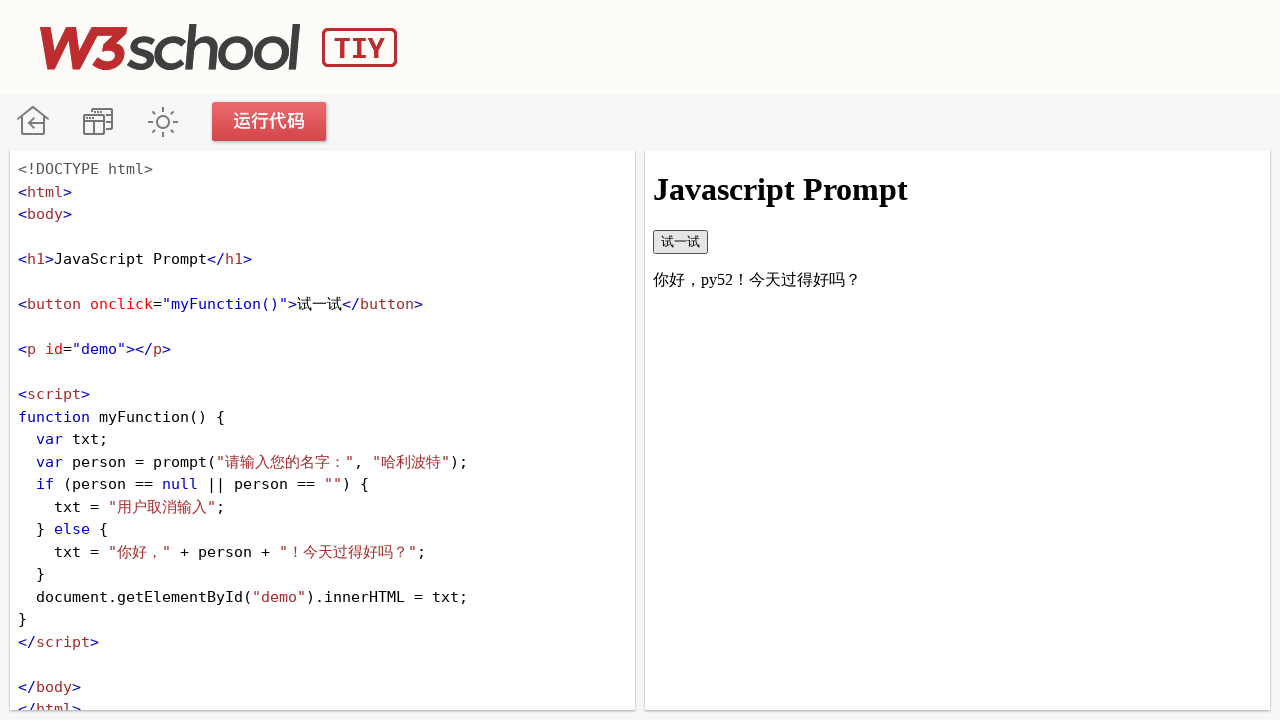